Tests registration form validation with a phone number that has an invalid prefix, verifying the appropriate error message about valid phone prefixes appears.

Starting URL: https://alada.vn/tai-khoan/dang-ky.html

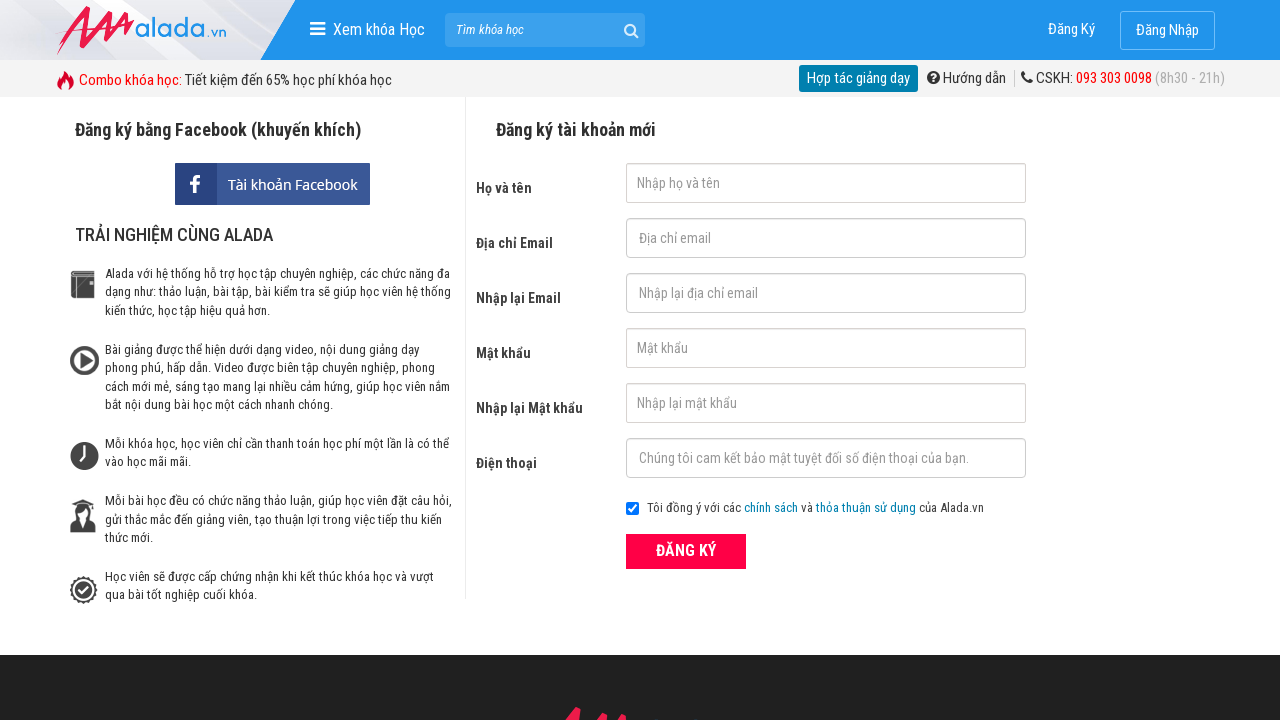

Filled first name field with 'Jone Biden' on #txtFirstname
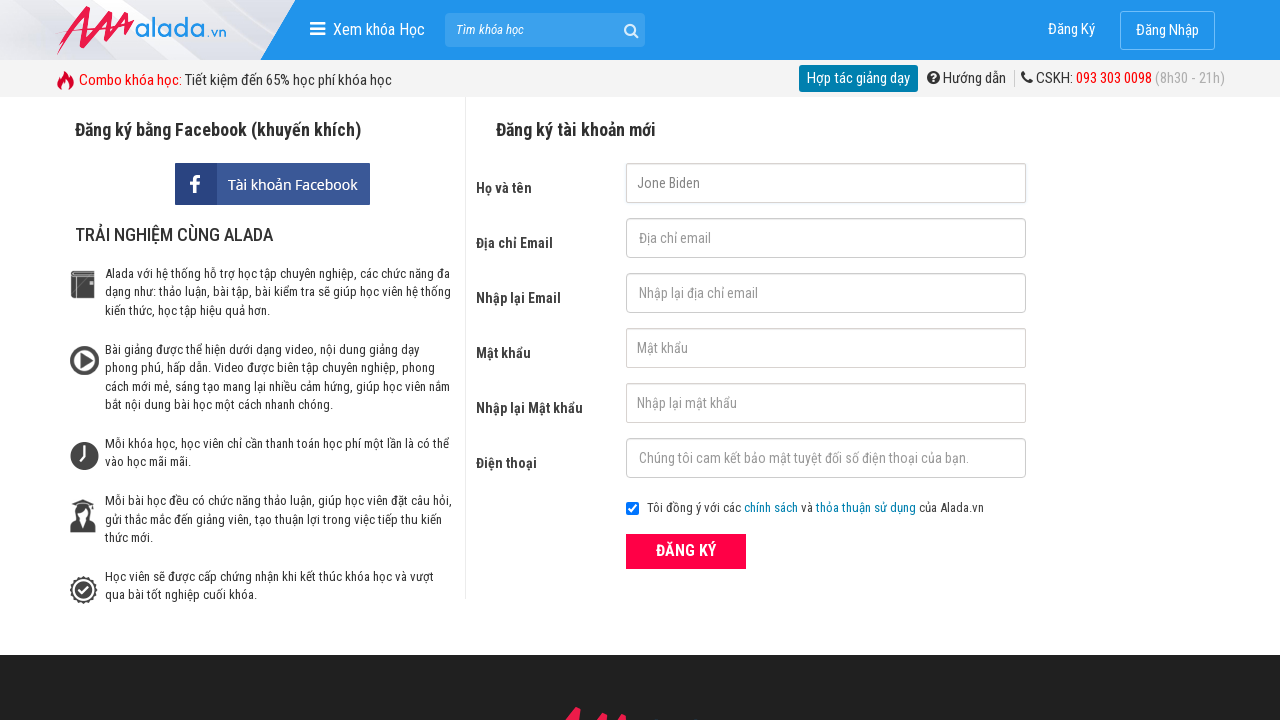

Filled email field with 'gh@gmail.com' on #txtEmail
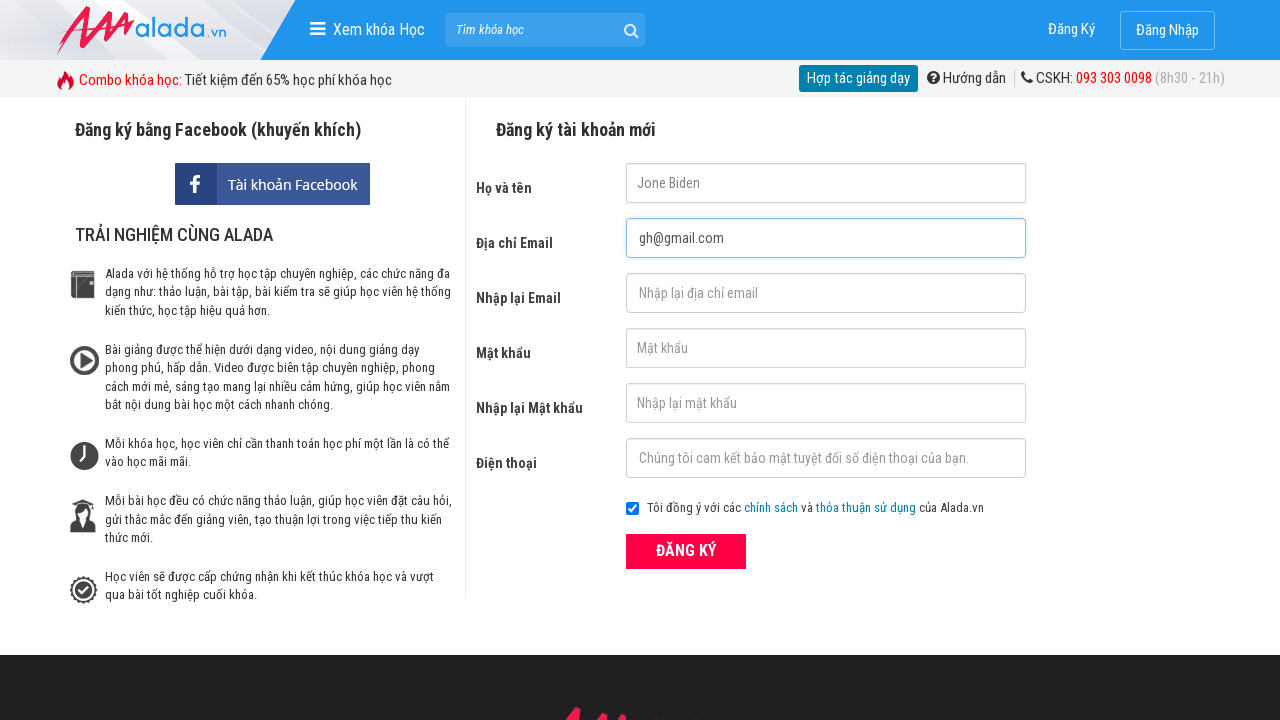

Filled email confirmation field with 'gh@gmail.com' on #txtCEmail
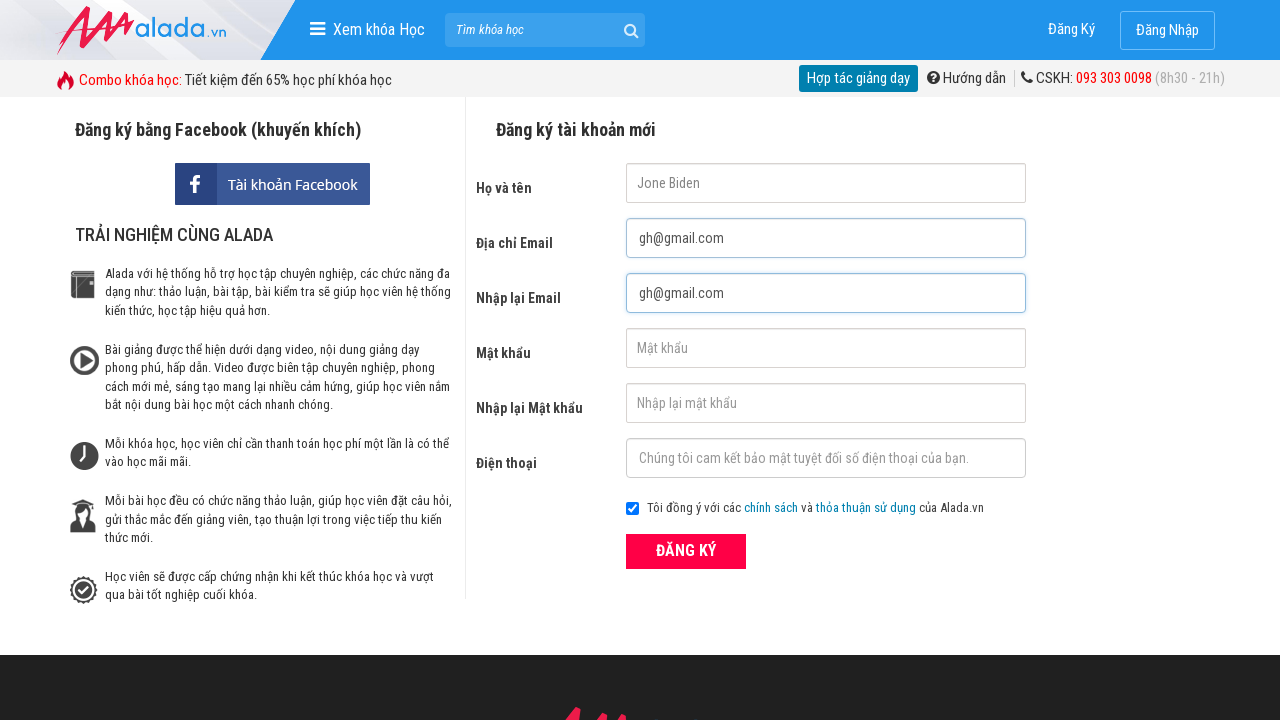

Filled password field with '123456' on #txtPassword
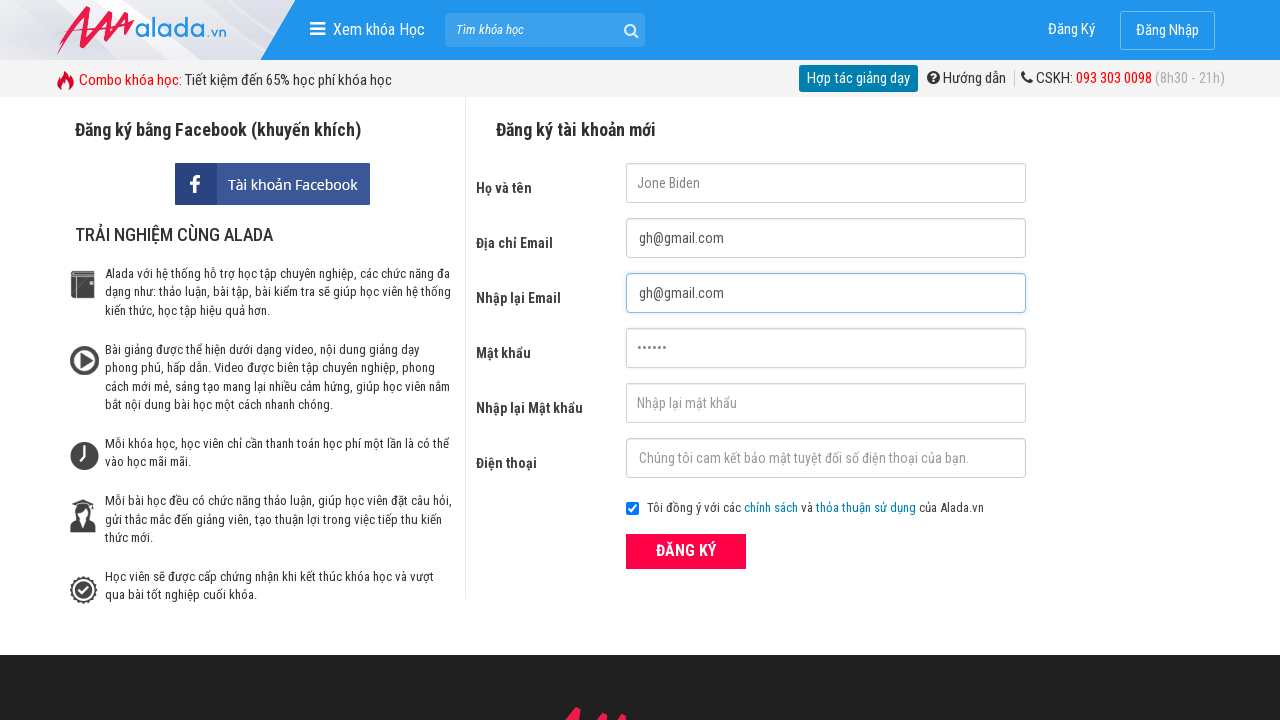

Filled password confirmation field with '123' on #txtCPassword
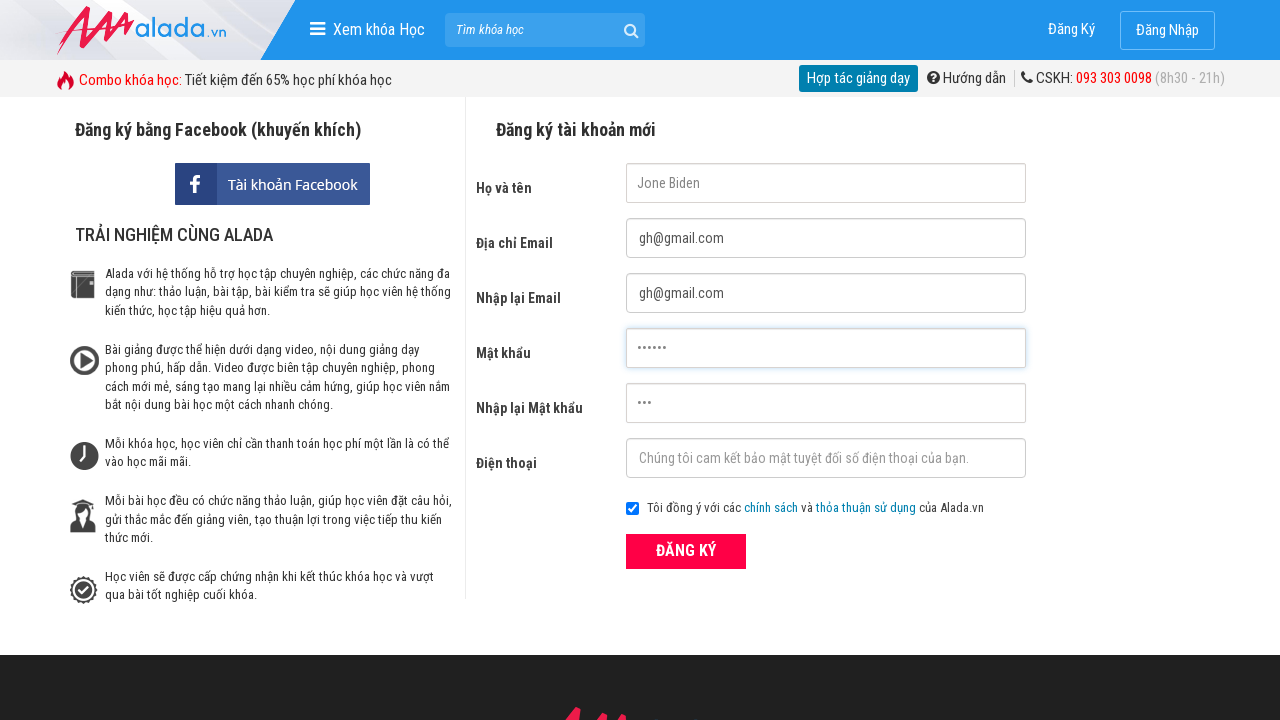

Filled phone field with invalid prefix '123567' on #txtPhone
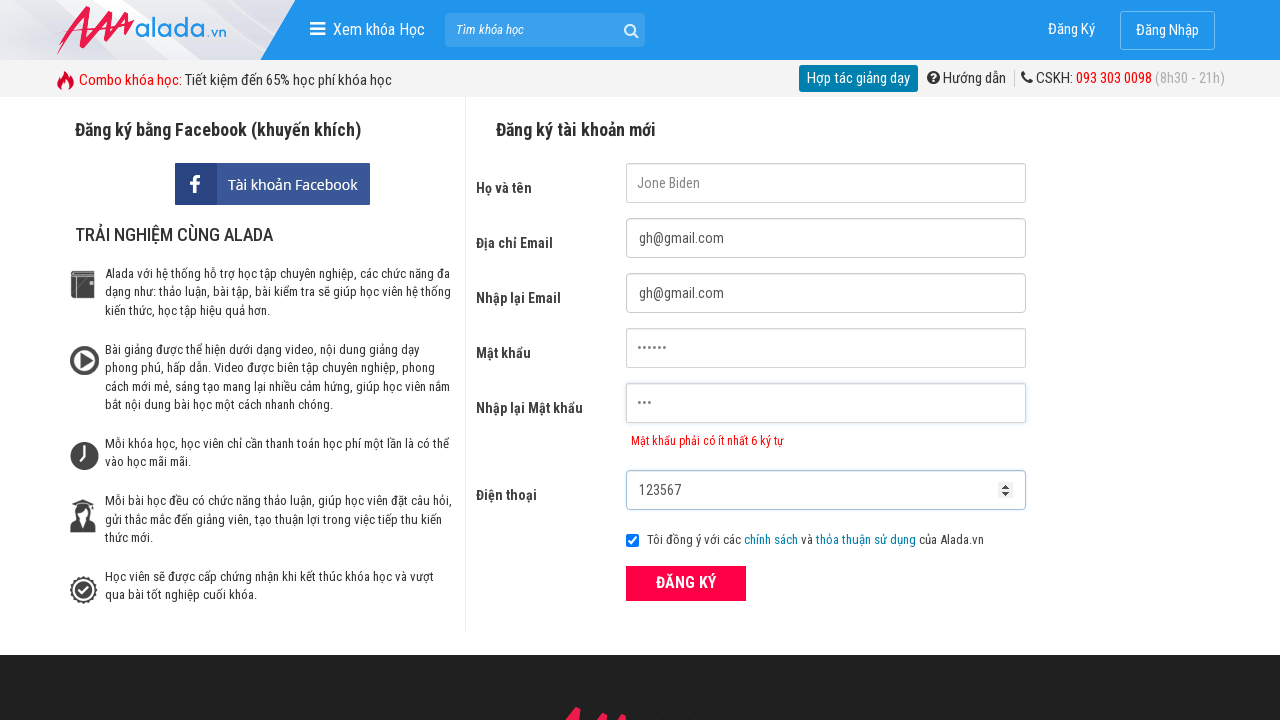

Clicked submit button to register at (686, 583) on button[type='submit']
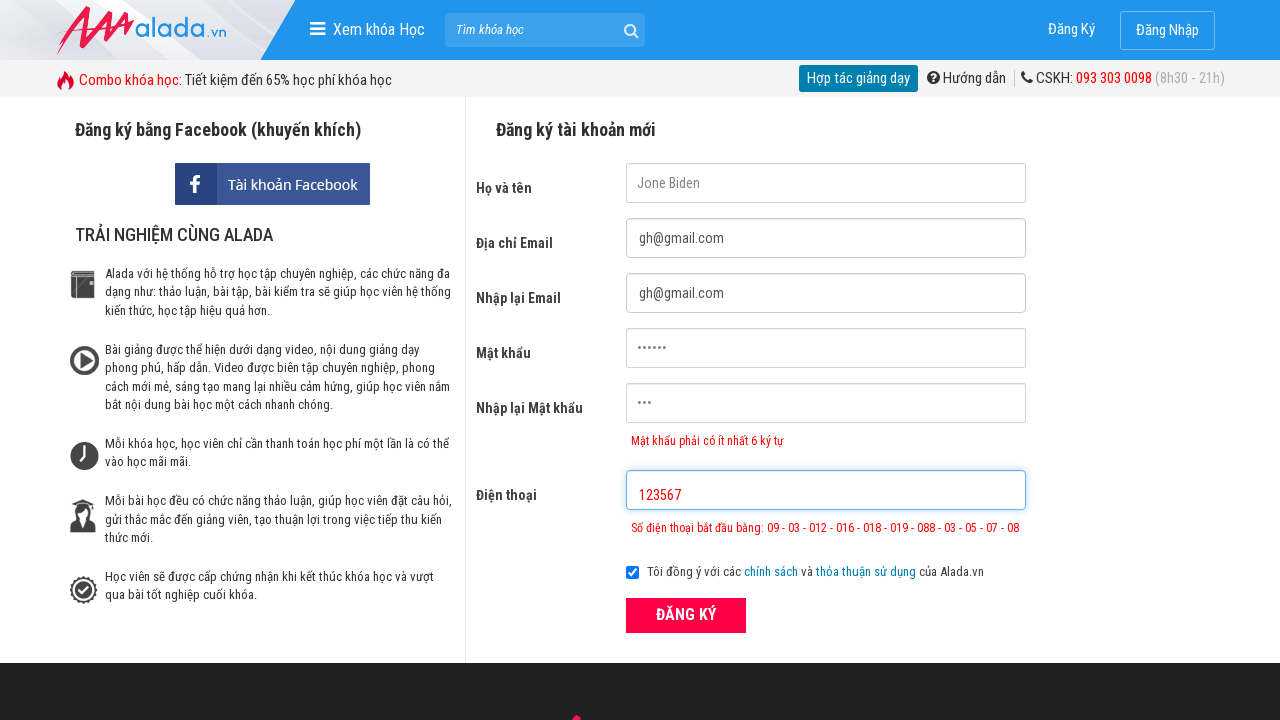

Phone error message appeared, validating invalid phone prefix rejection
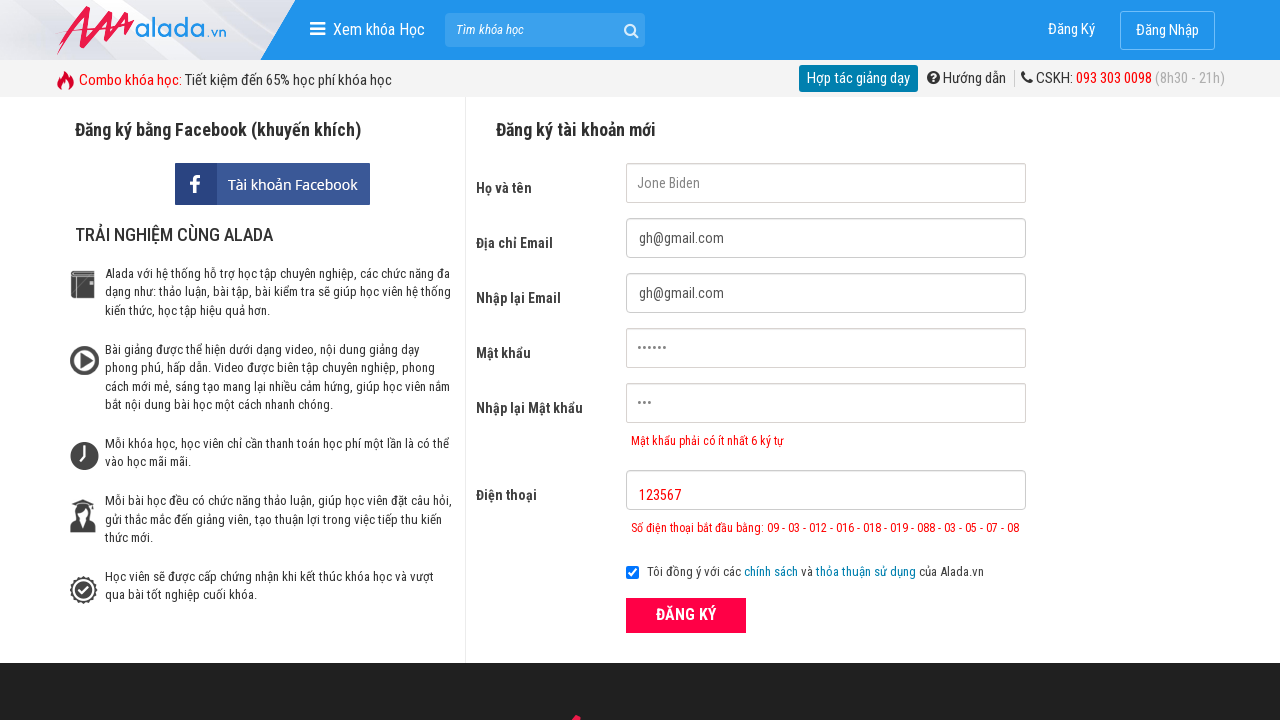

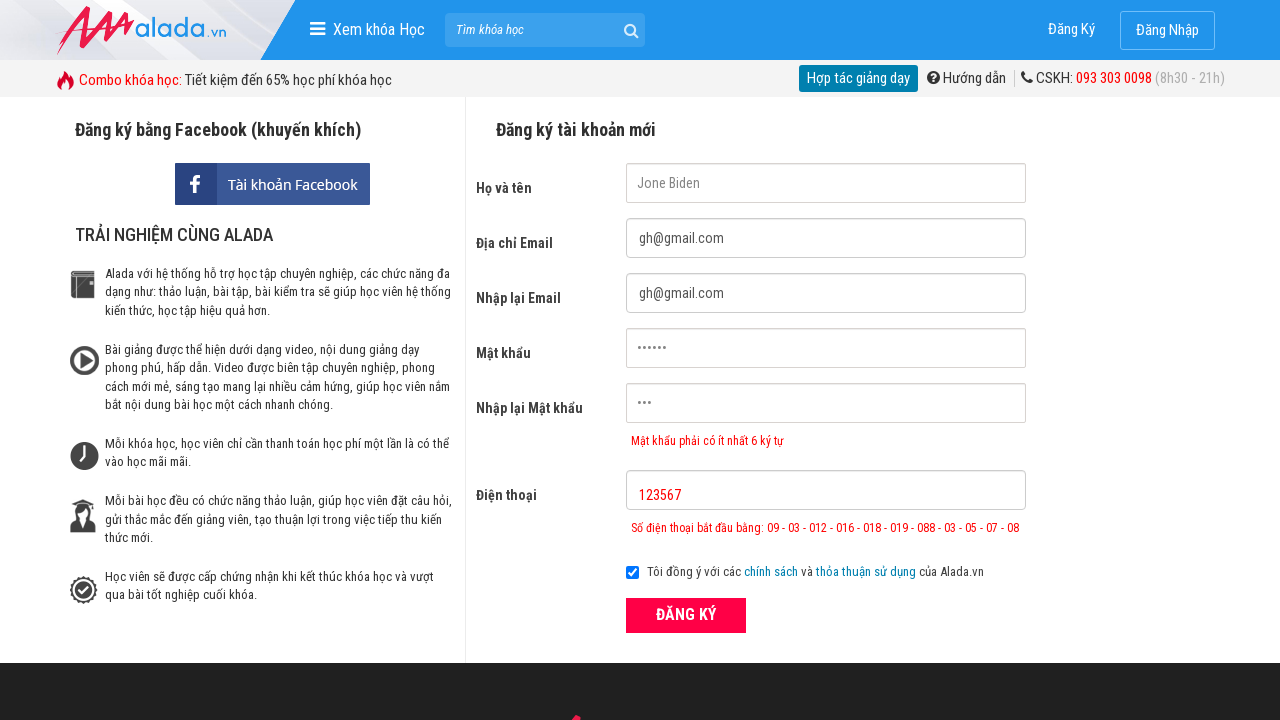